Searches for lunch restaurants by zip code and navigates through location-based search results

Starting URL: https://www.lounaat.info/haku?etsi=00100

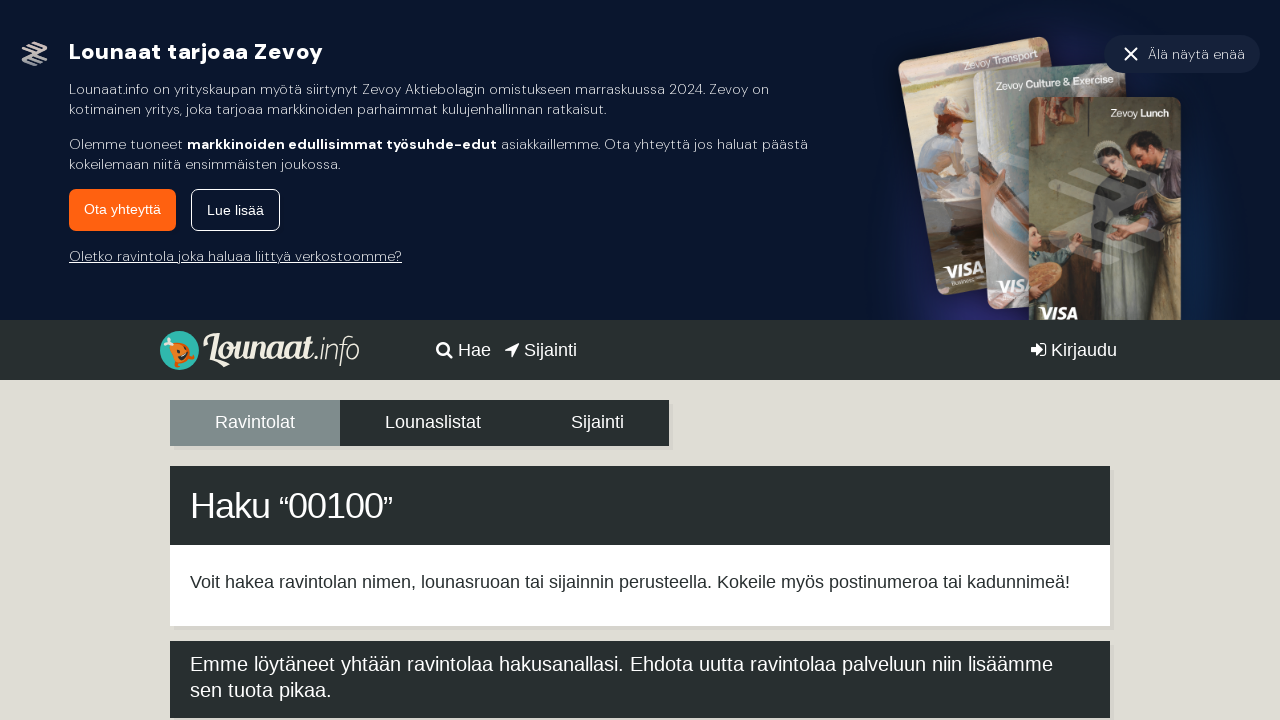

Waited for location search link to load
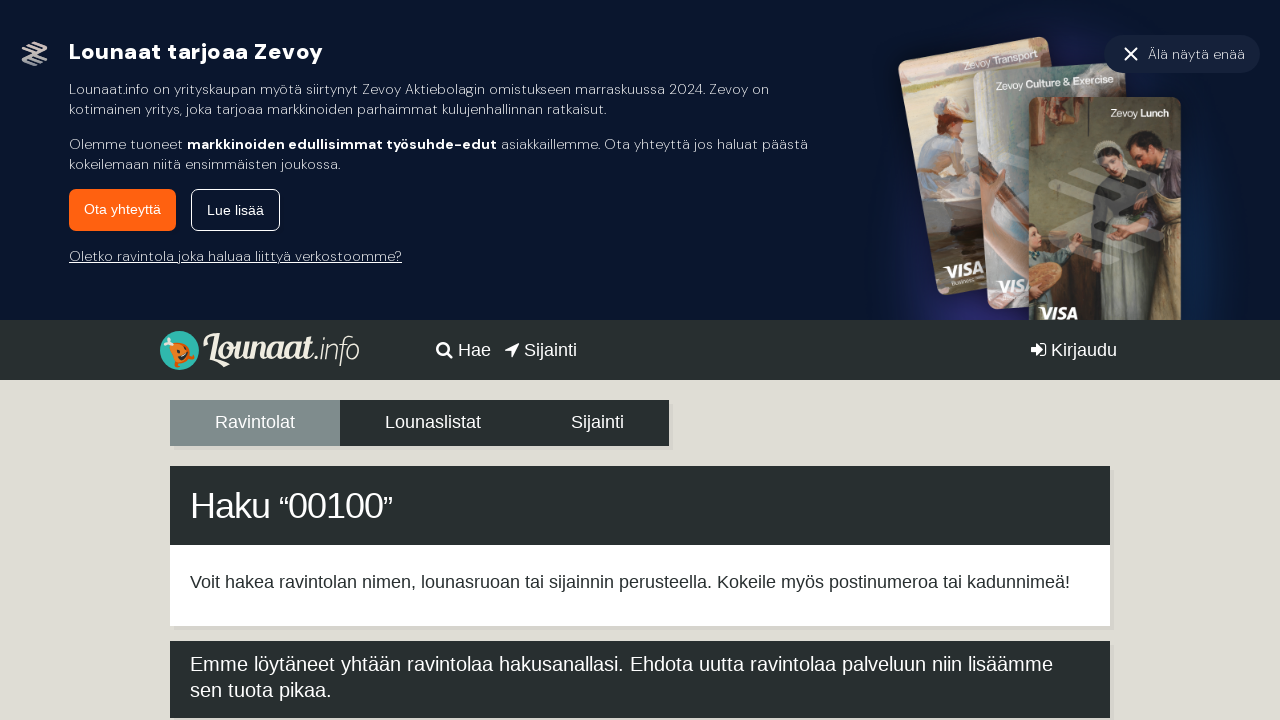

Located all 'Sijainti' (location) links on page
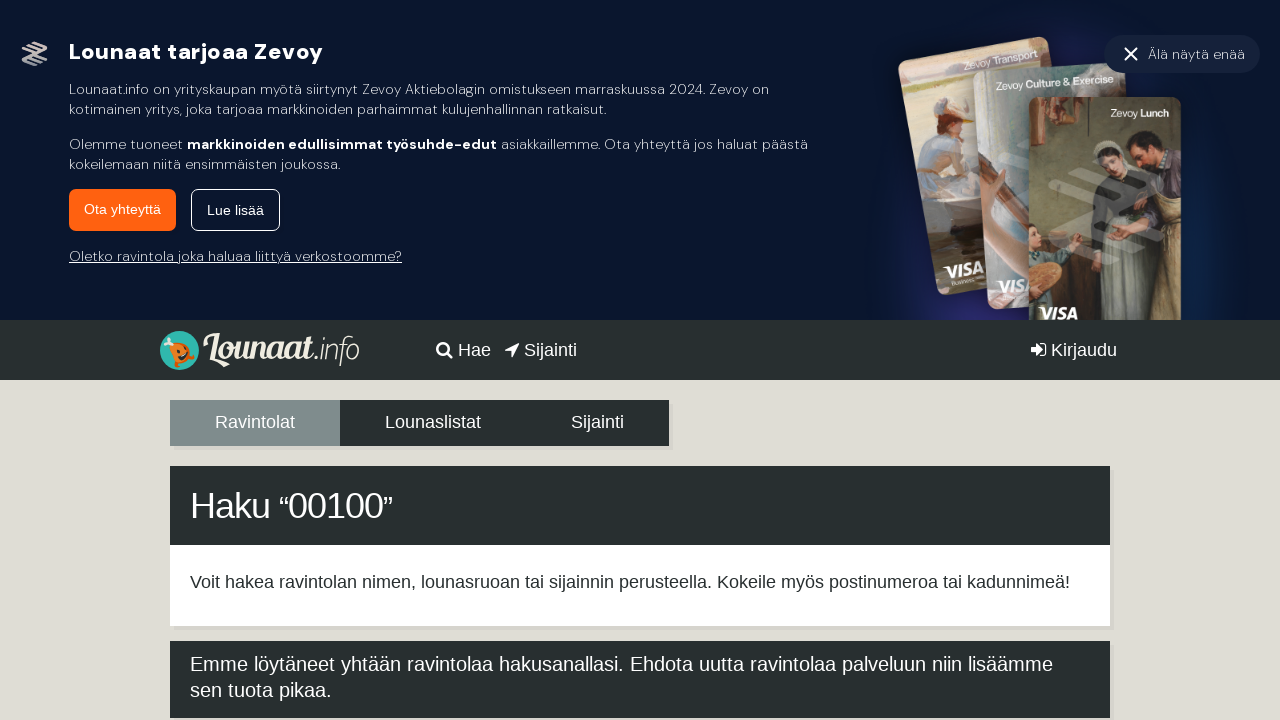

Clicked the second 'Sijainti' link to search by location at (598, 422) on text=Sijainti >> nth=1
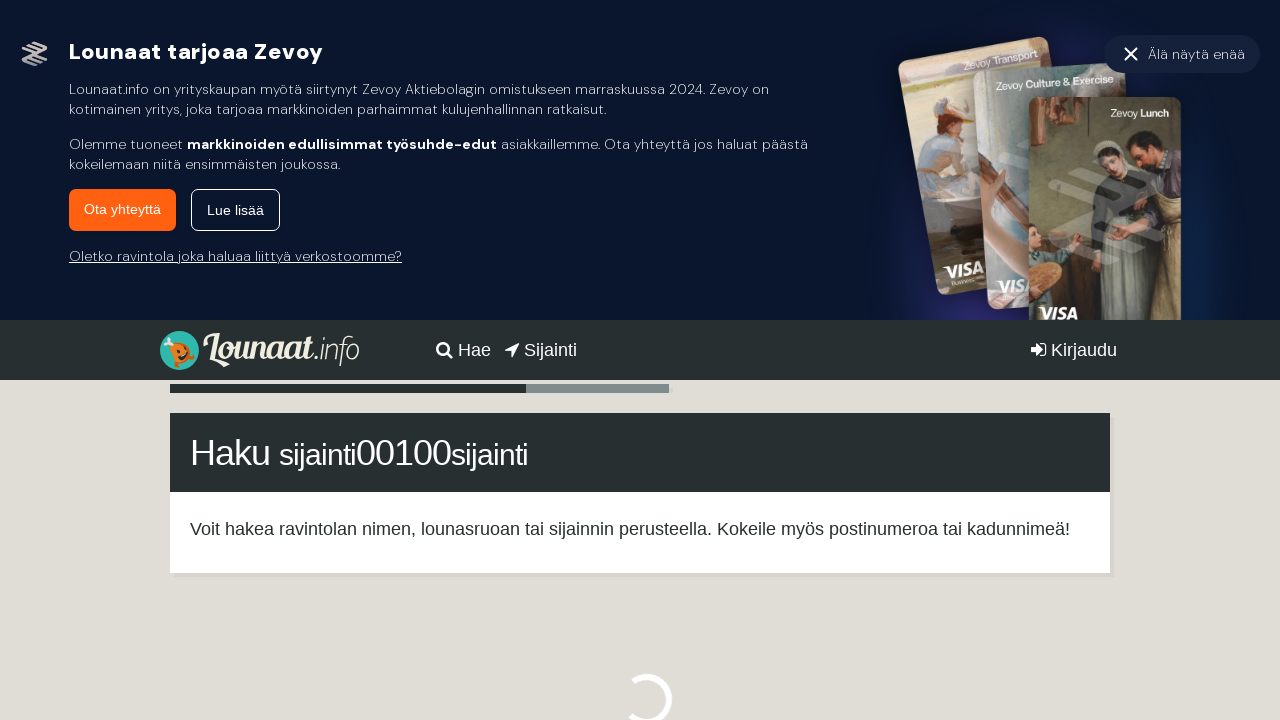

Location-based search results loaded
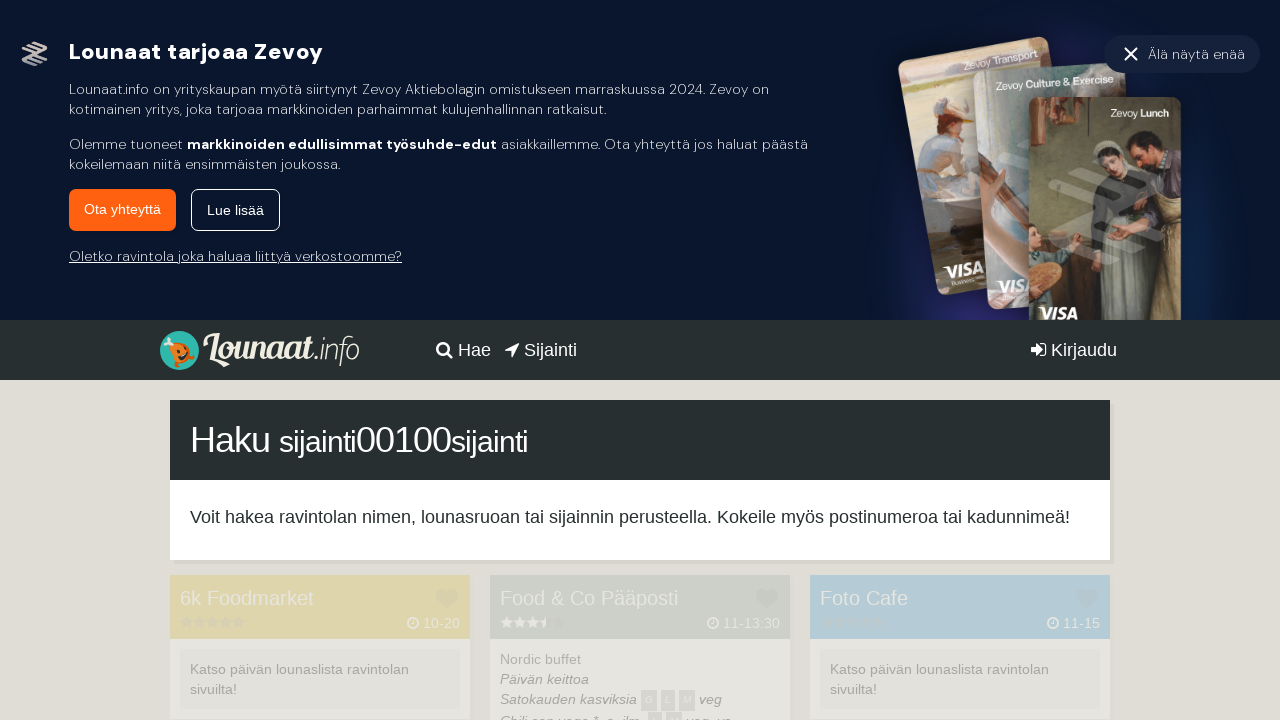

Verified restaurant lunch links are present in search results
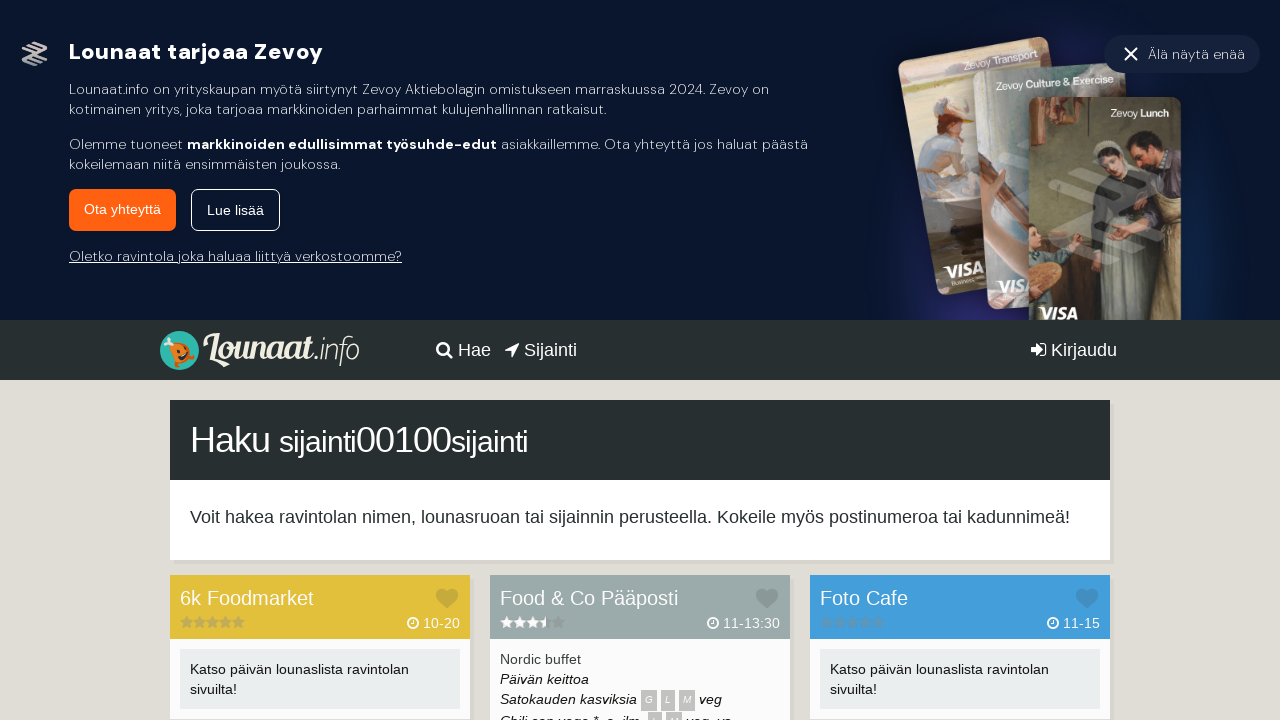

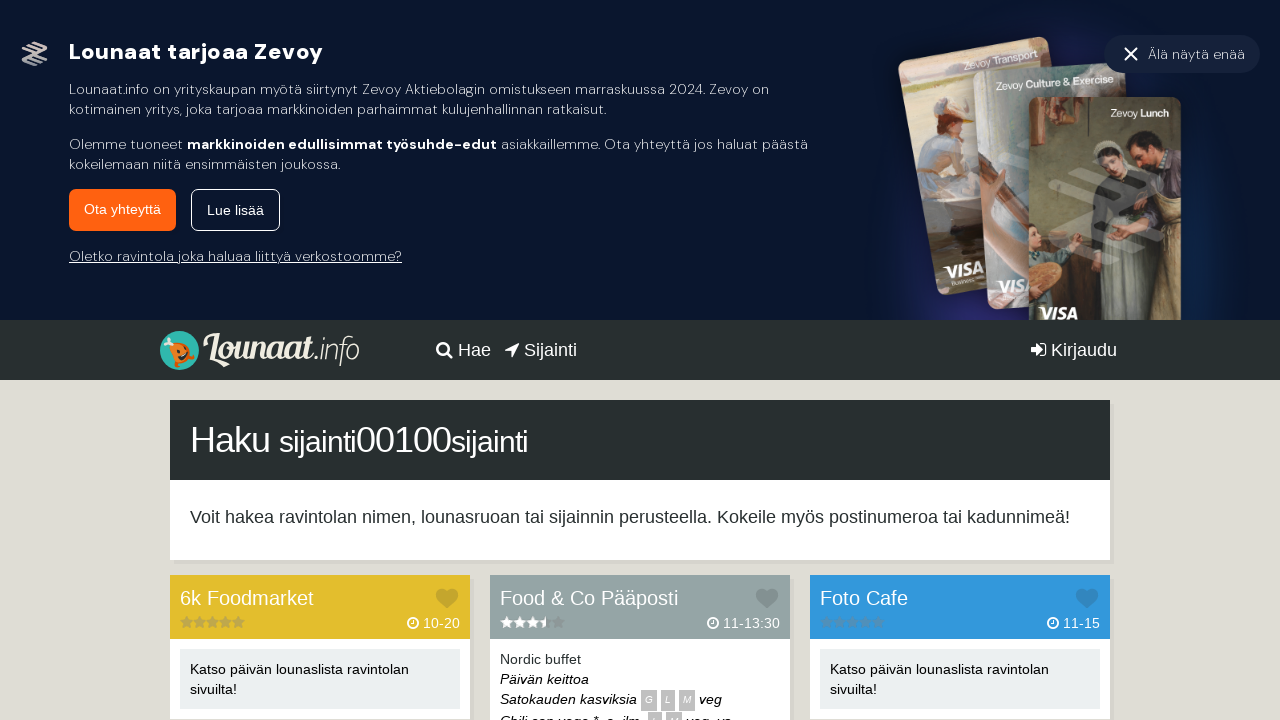